Tests navigation using partial link text to click on Example 1 link

Starting URL: https://the-internet.herokuapp.com/dynamic_loading

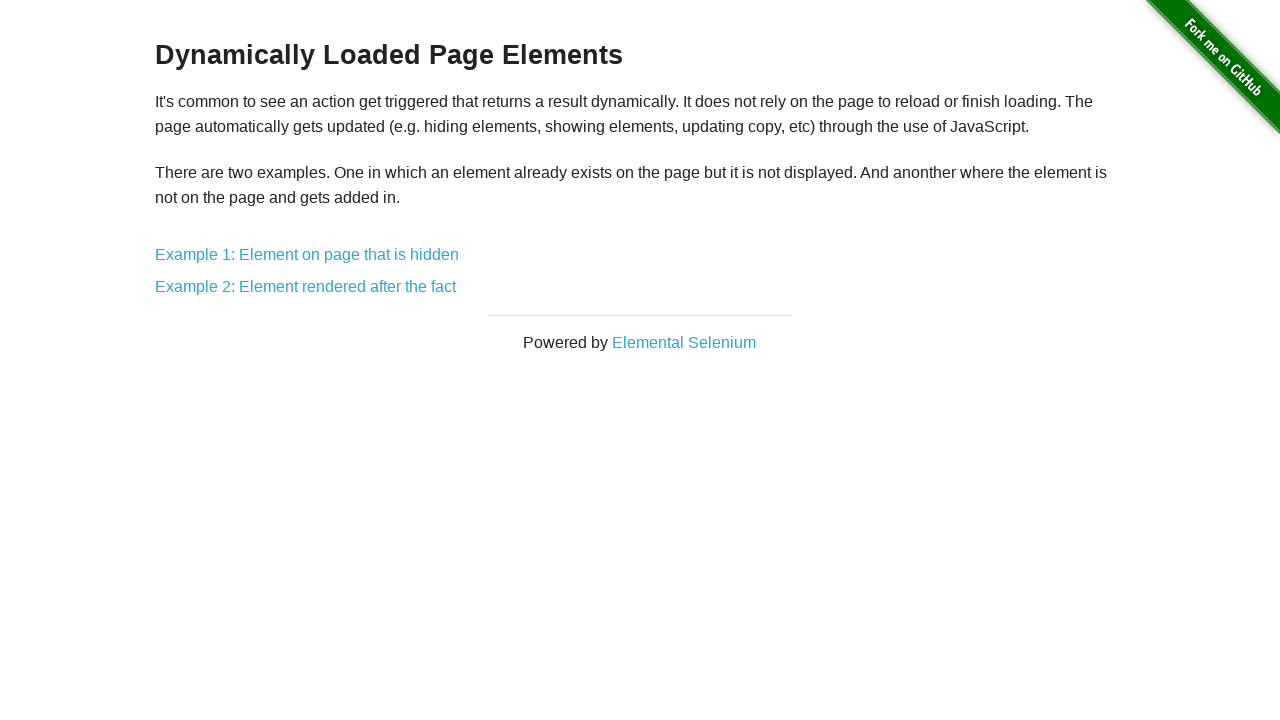

Navigated to dynamic loading page
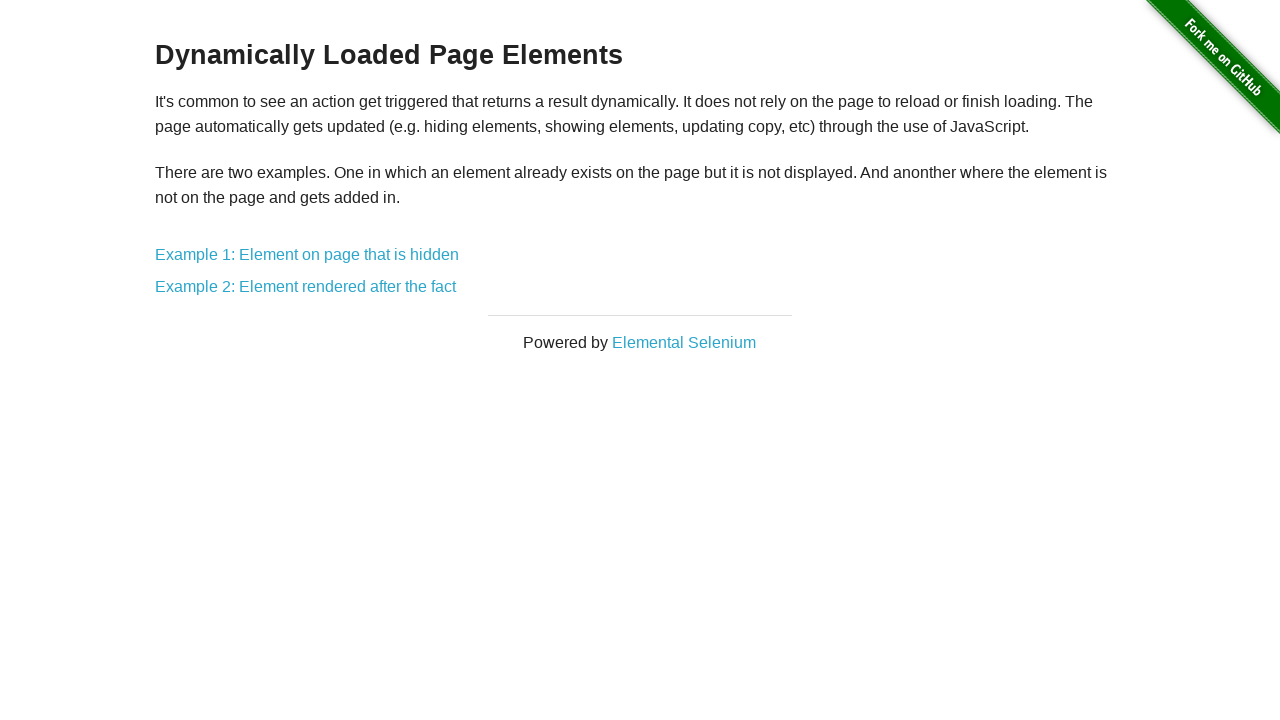

Clicked Example 1 link using partial text match at (307, 255) on text=Example 1
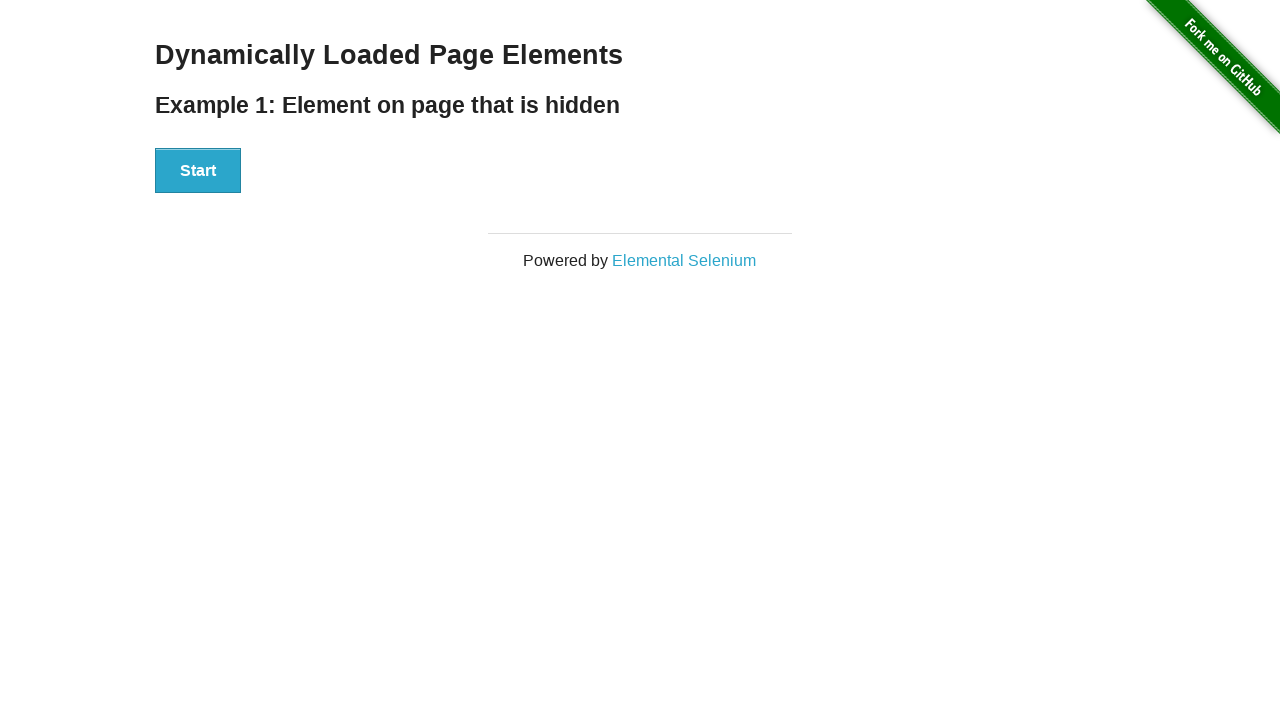

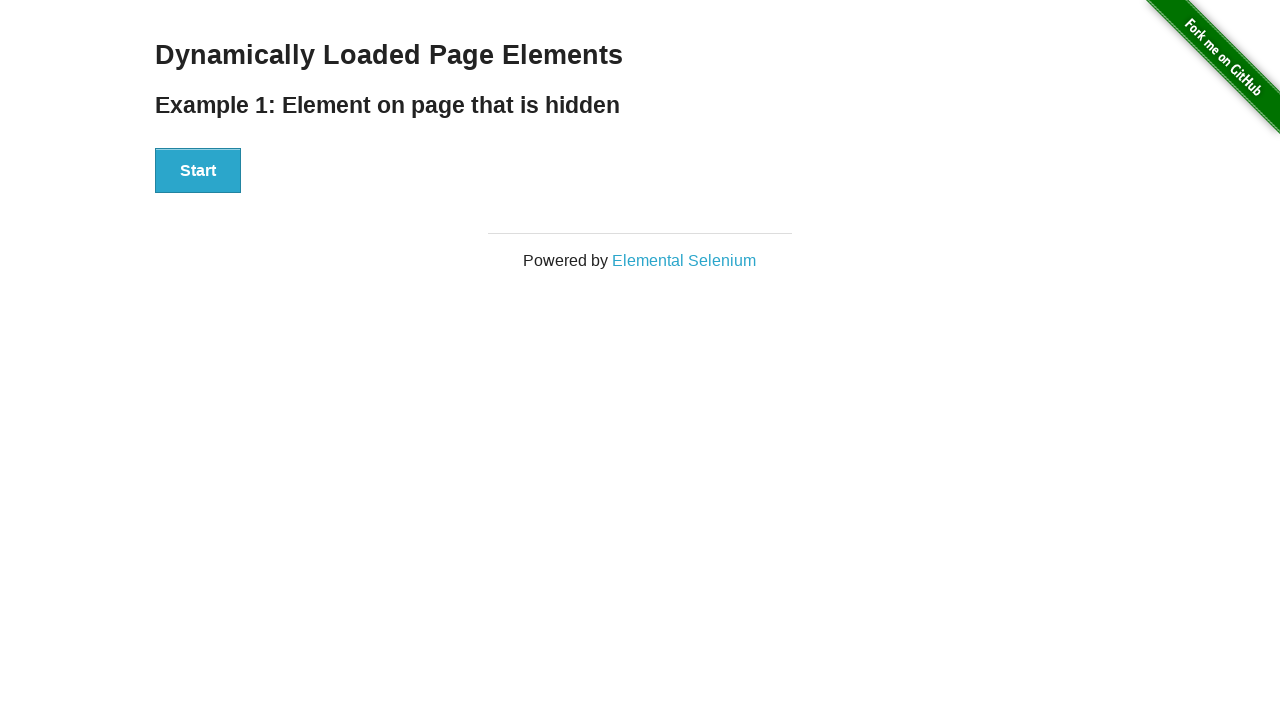